Navigates to a website and verifies that anchor links are present on the page by locating all link elements.

Starting URL: http://www.zlti.com

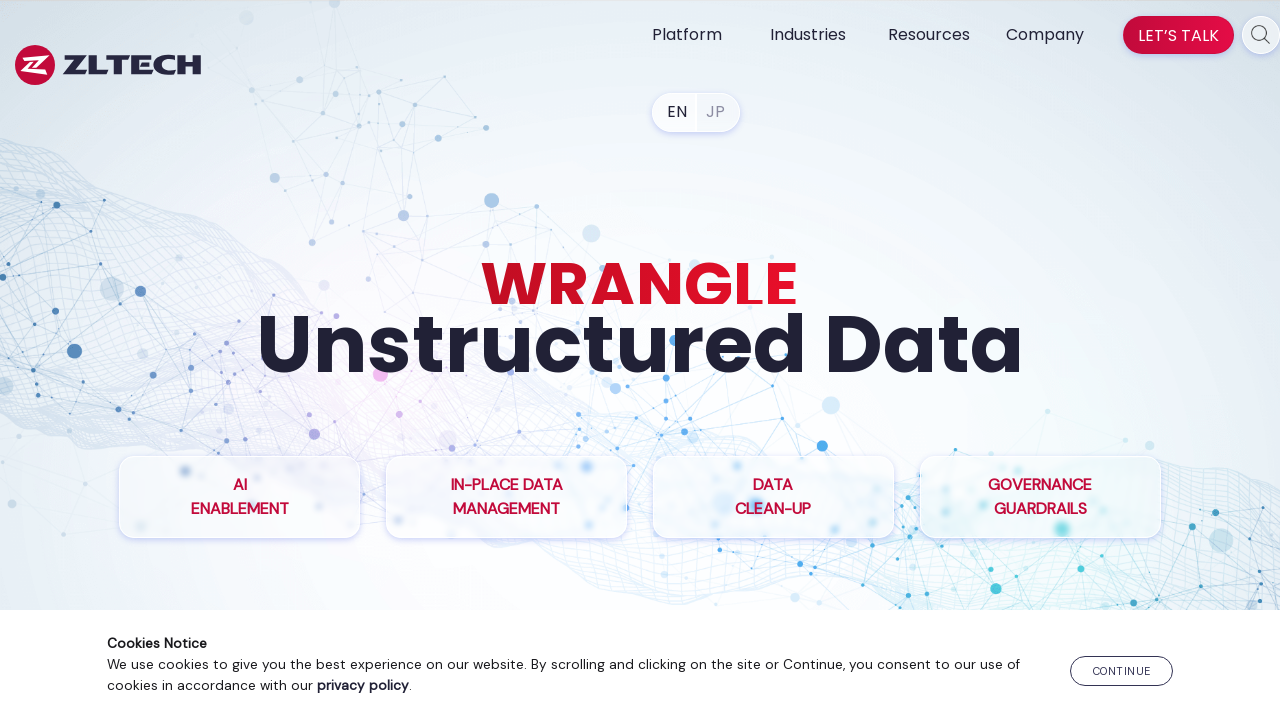

Navigated to http://www.zlti.com
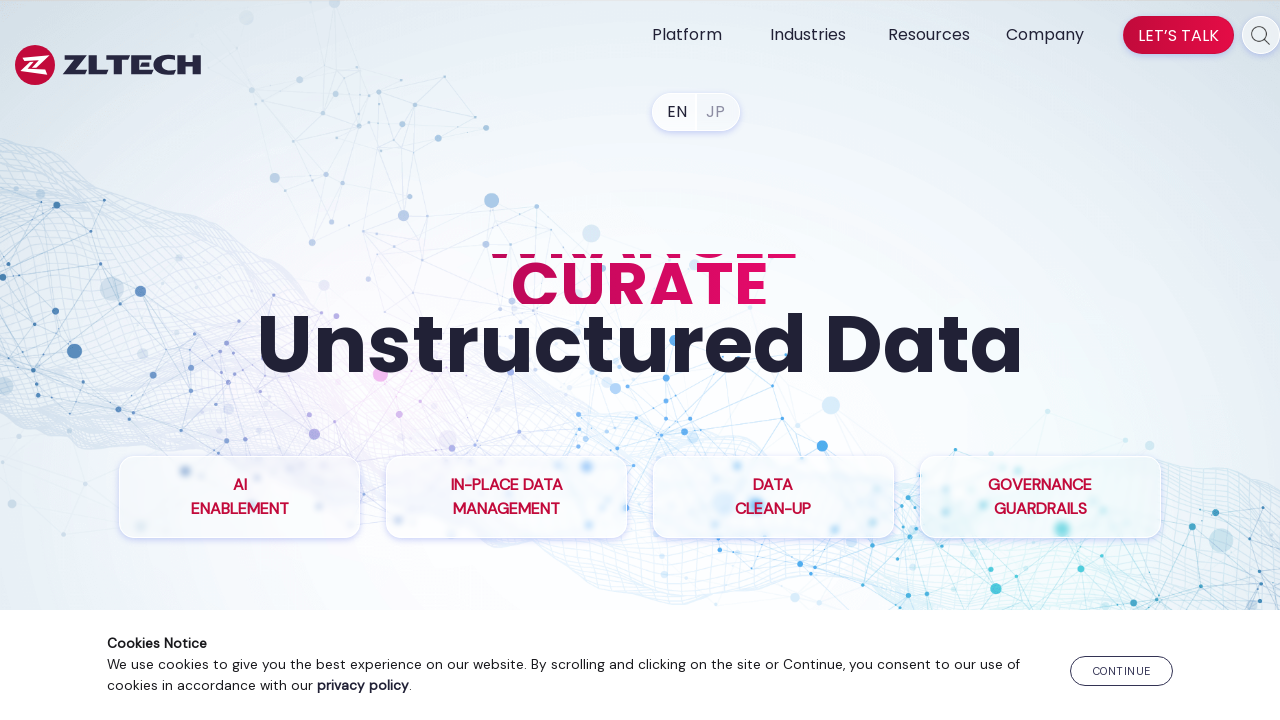

Waited for anchor link elements to load
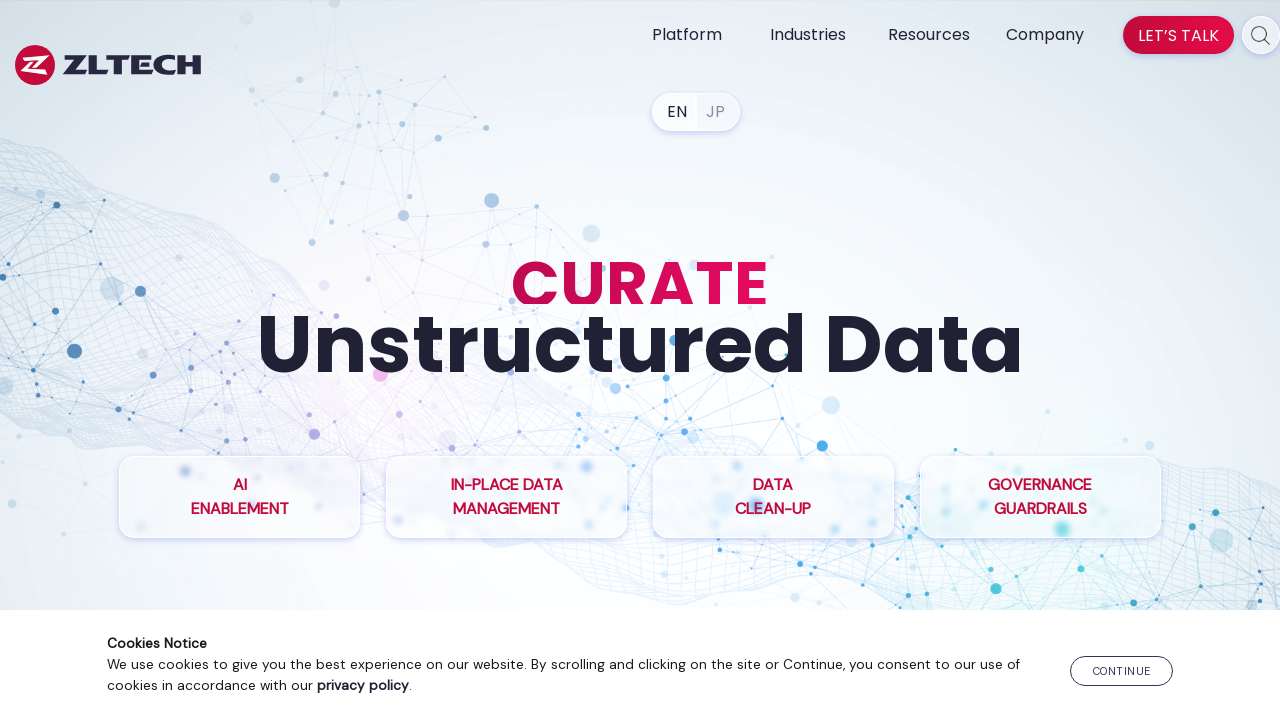

Located all anchor link elements on the page
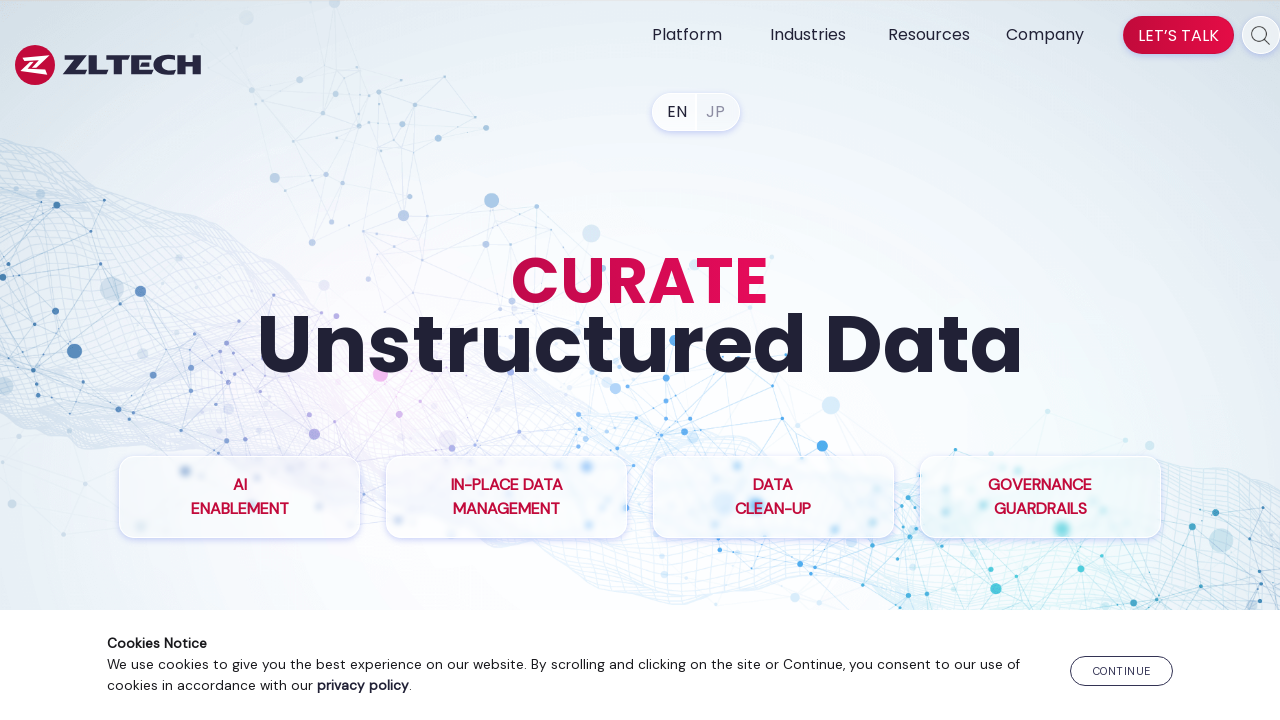

Verified that 79 anchor links are present on the page
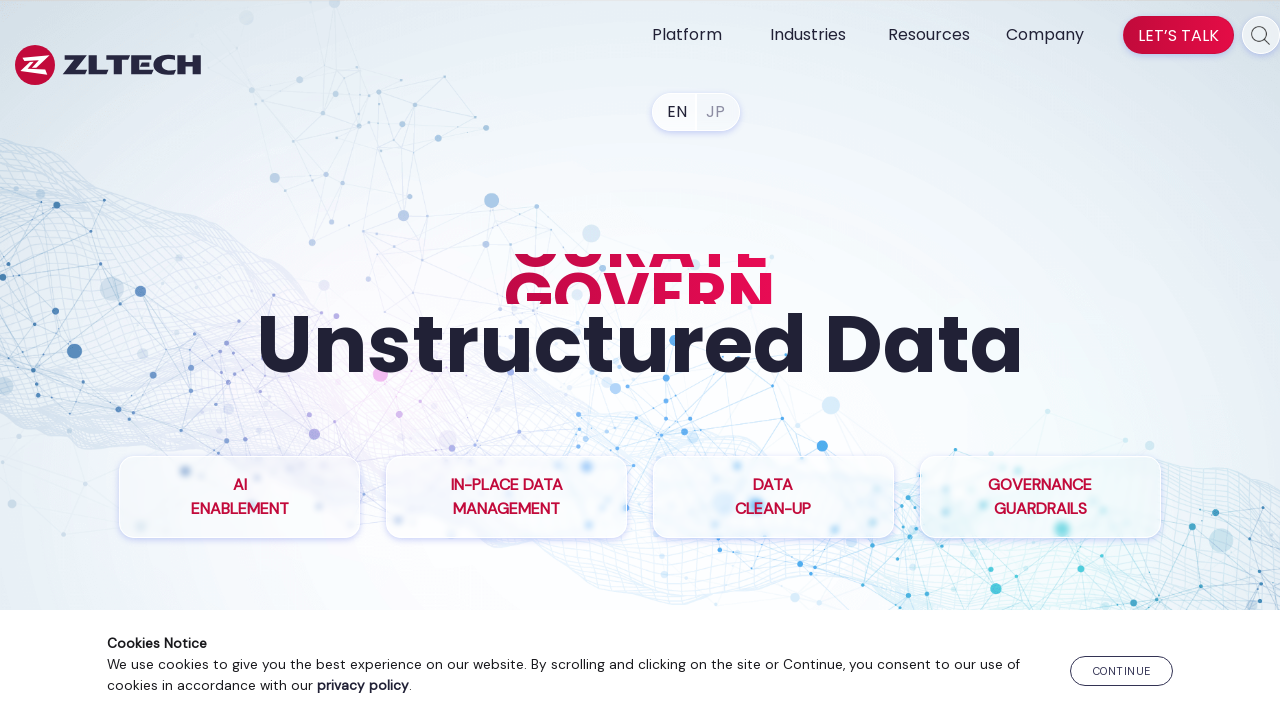

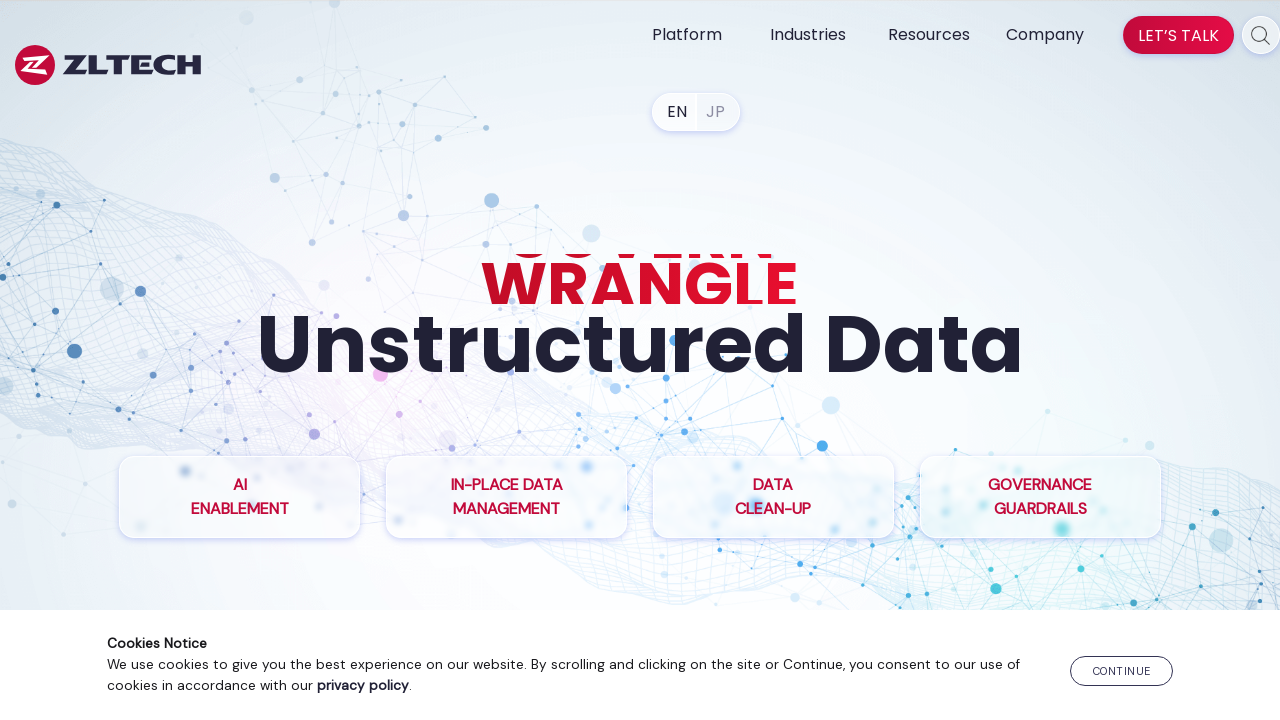